Tests editing a todo item by double-clicking, filling new text, and pressing Enter

Starting URL: https://demo.playwright.dev/todomvc

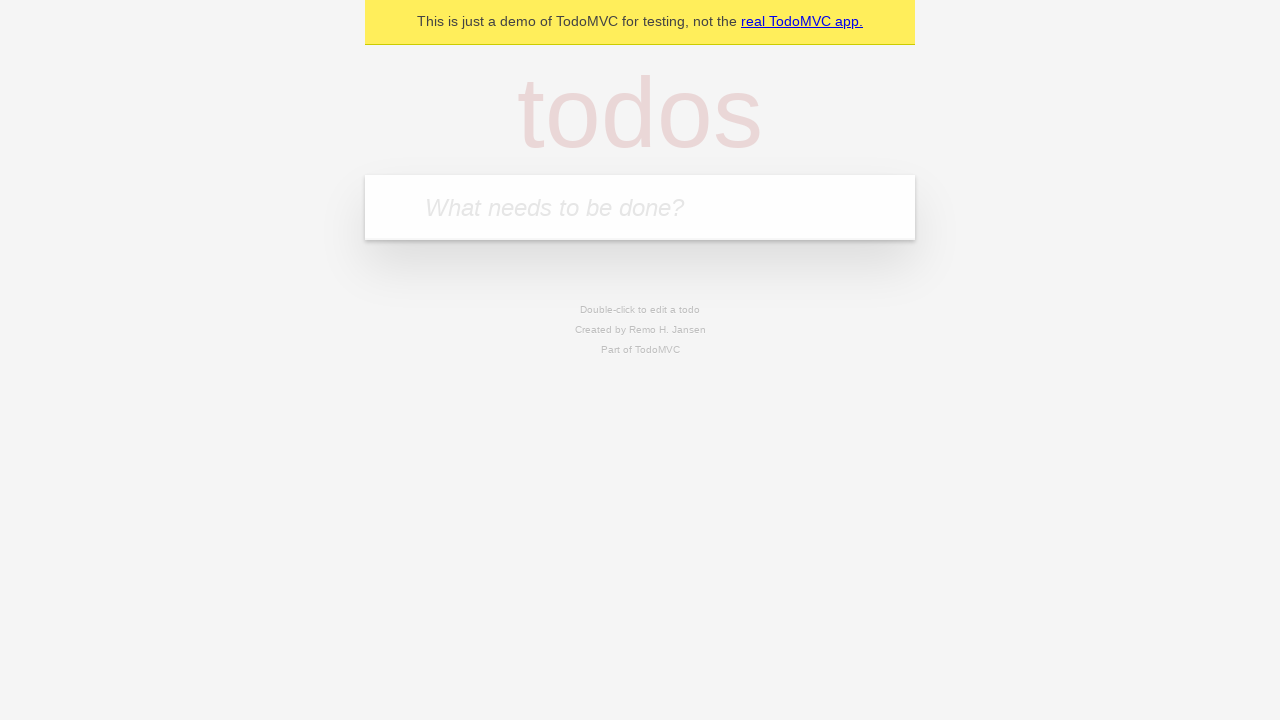

Filled new todo field with 'buy some cheese' on internal:attr=[placeholder="What needs to be done?"i]
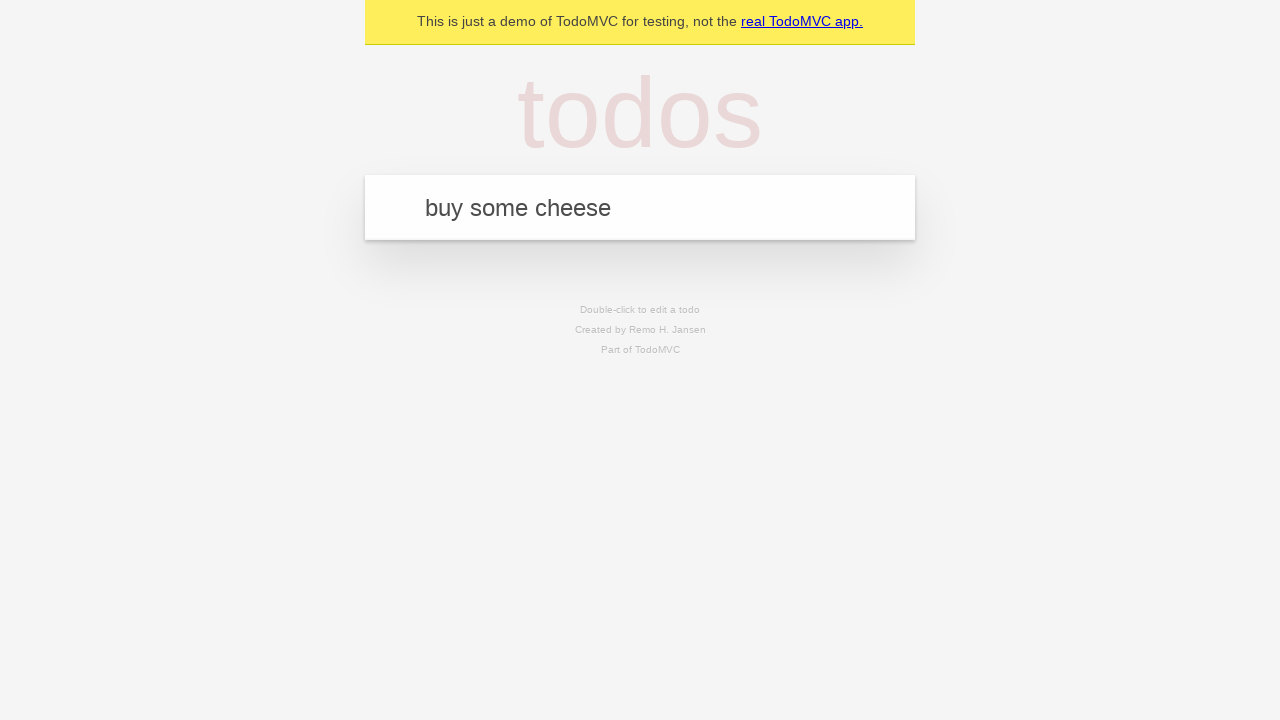

Pressed Enter to create todo 'buy some cheese' on internal:attr=[placeholder="What needs to be done?"i]
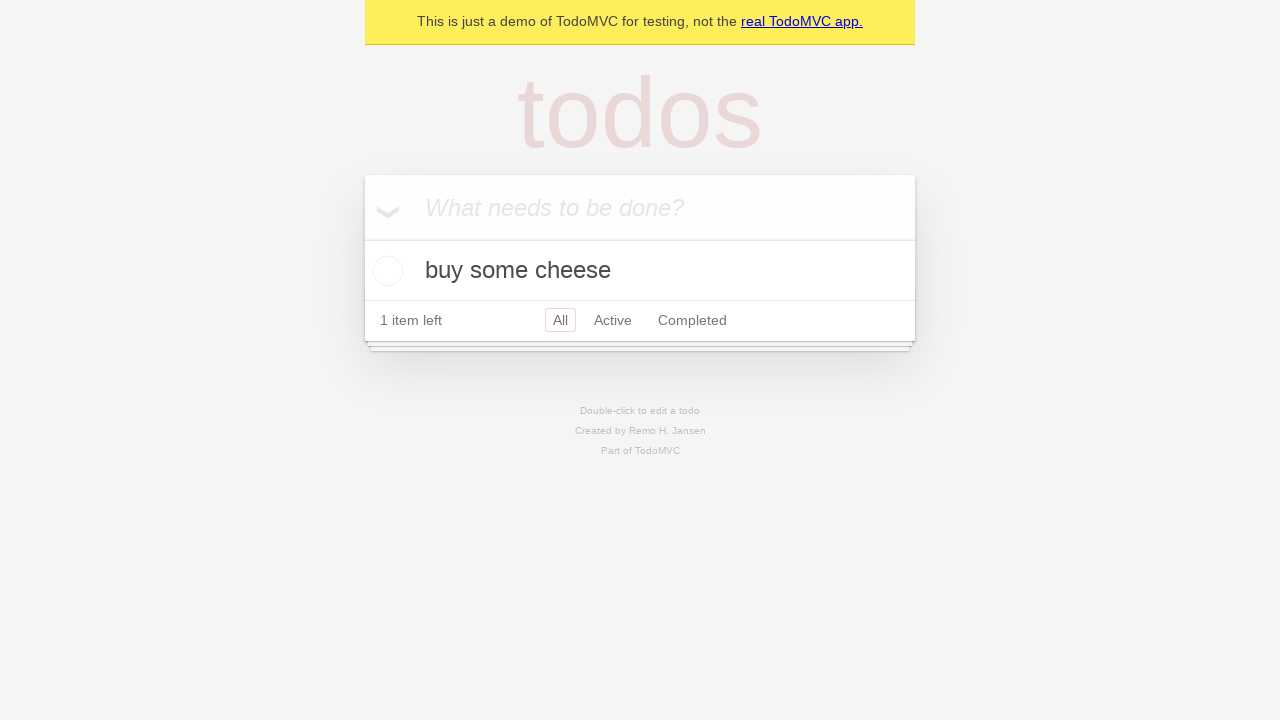

Filled new todo field with 'feed the cat' on internal:attr=[placeholder="What needs to be done?"i]
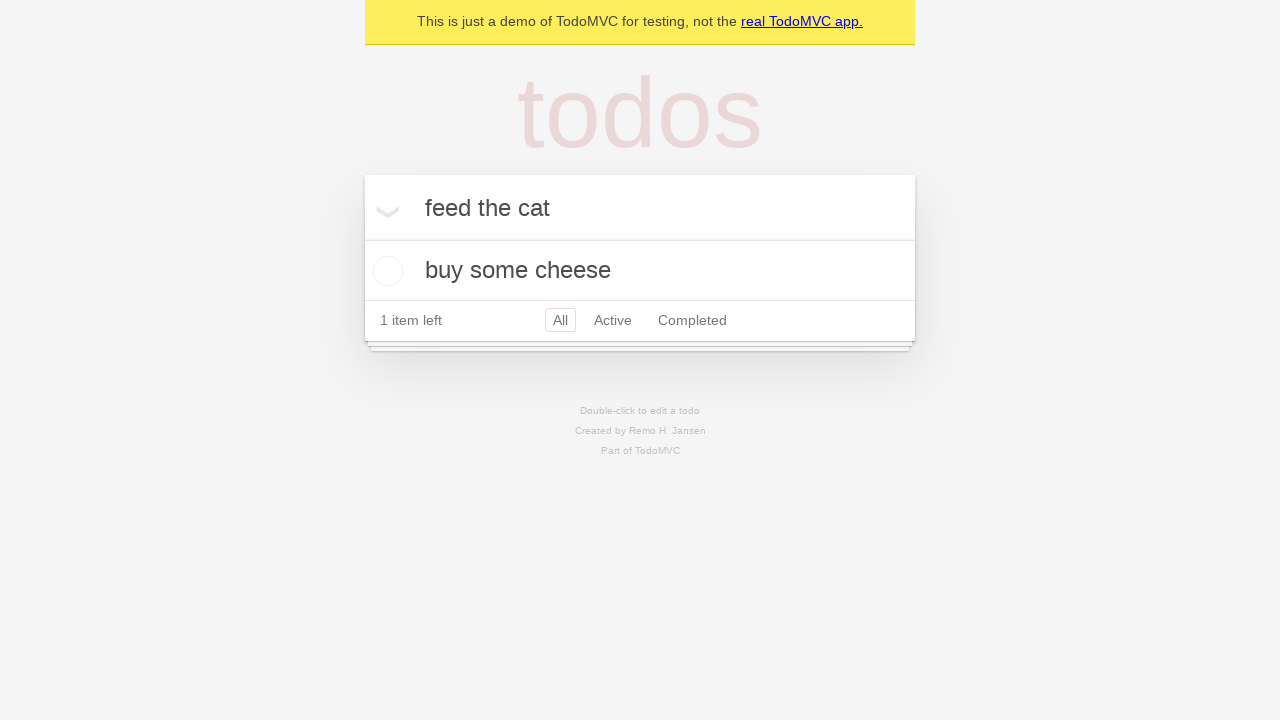

Pressed Enter to create todo 'feed the cat' on internal:attr=[placeholder="What needs to be done?"i]
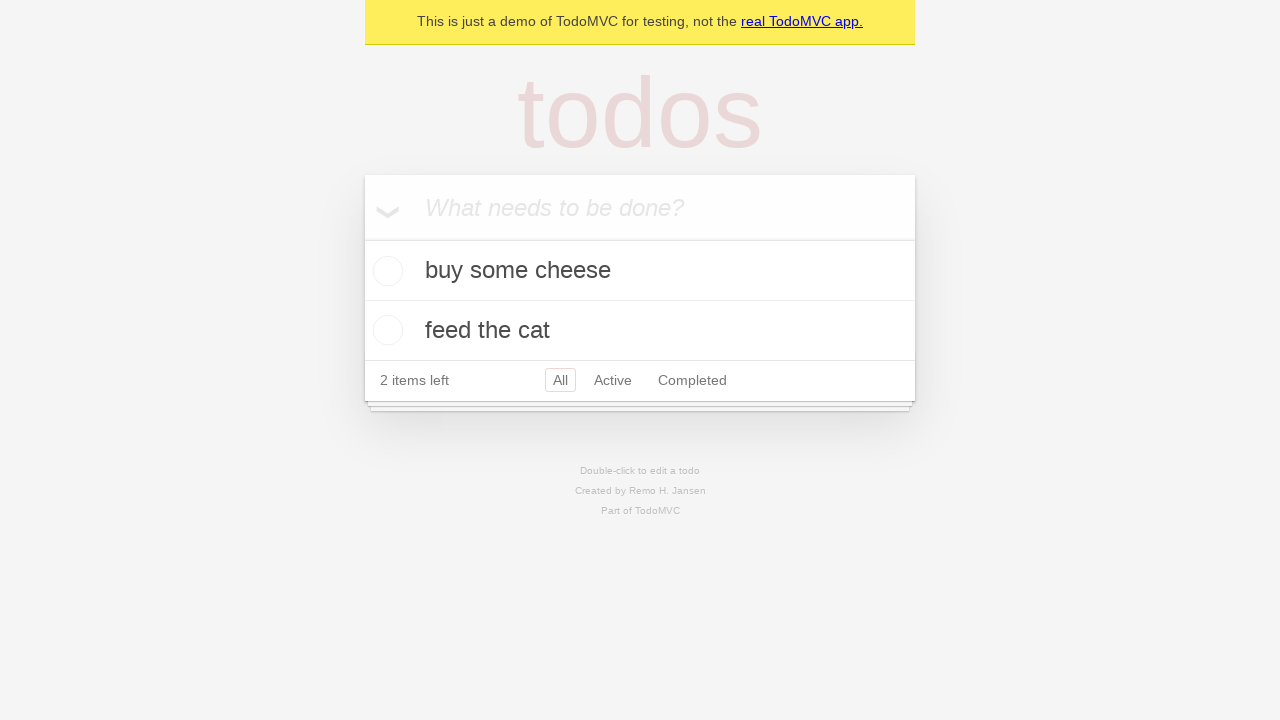

Filled new todo field with 'book a doctors appointment' on internal:attr=[placeholder="What needs to be done?"i]
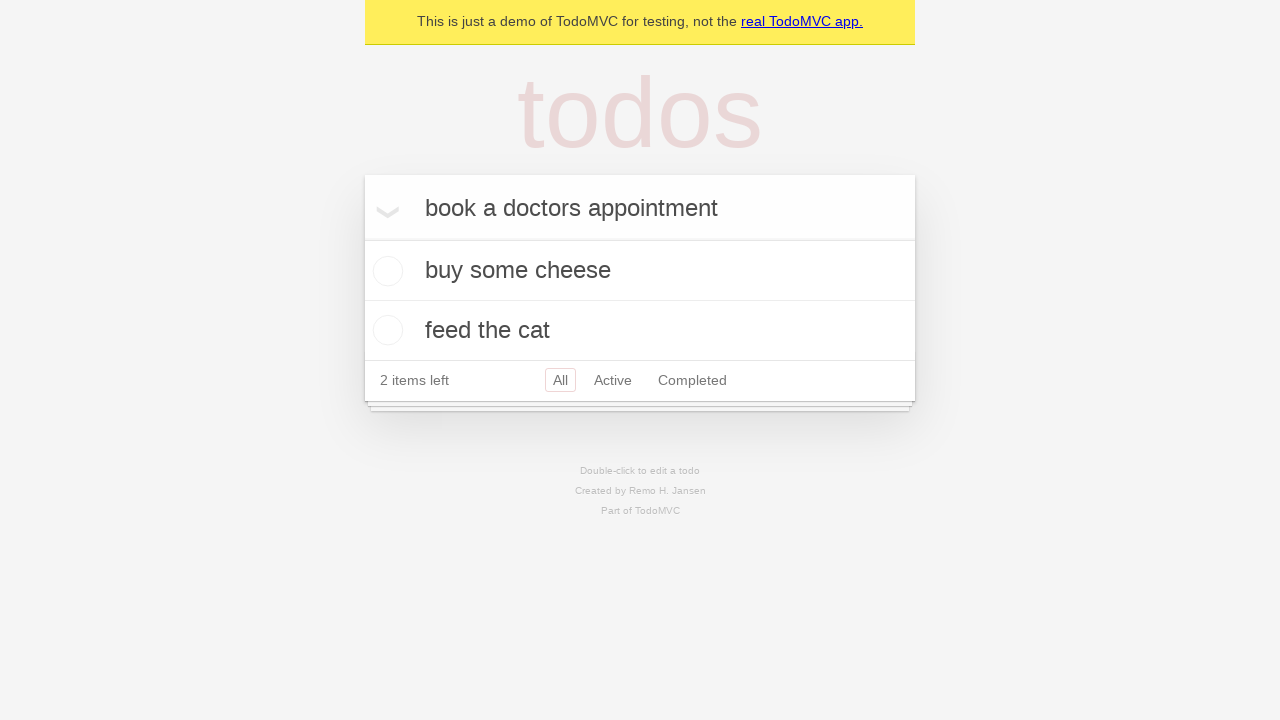

Pressed Enter to create todo 'book a doctors appointment' on internal:attr=[placeholder="What needs to be done?"i]
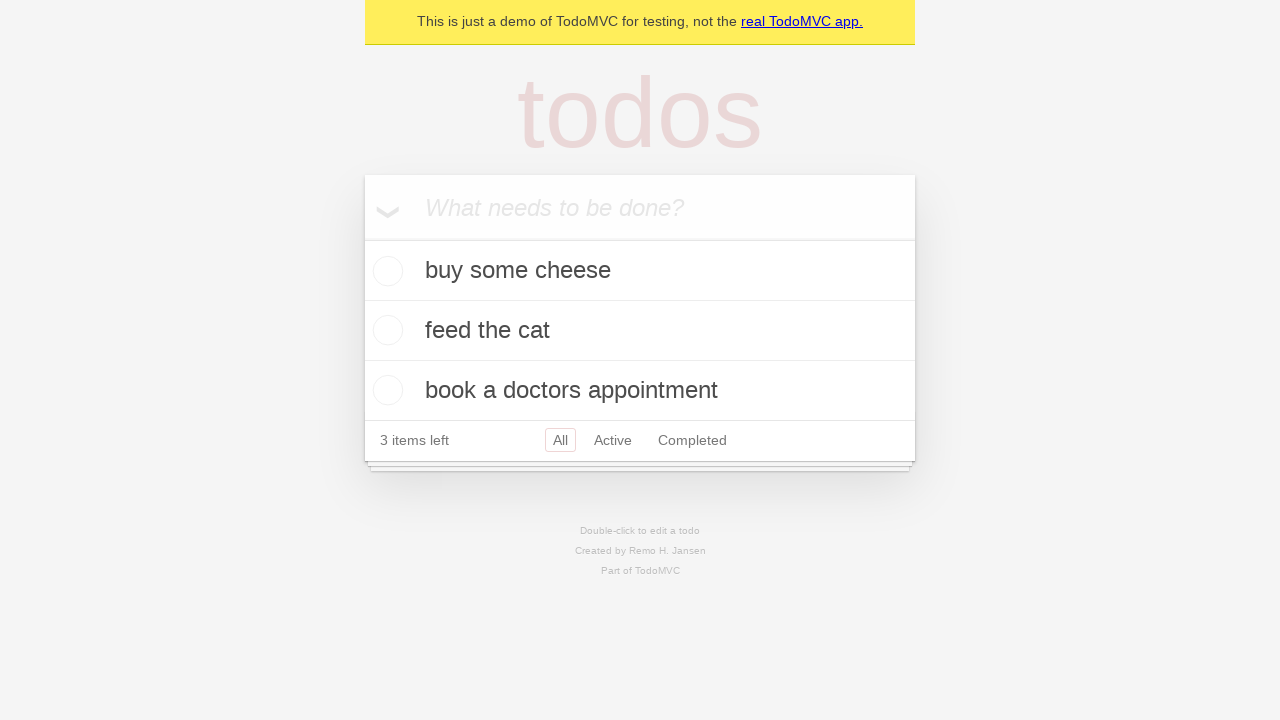

Waited for all 3 todo items to appear
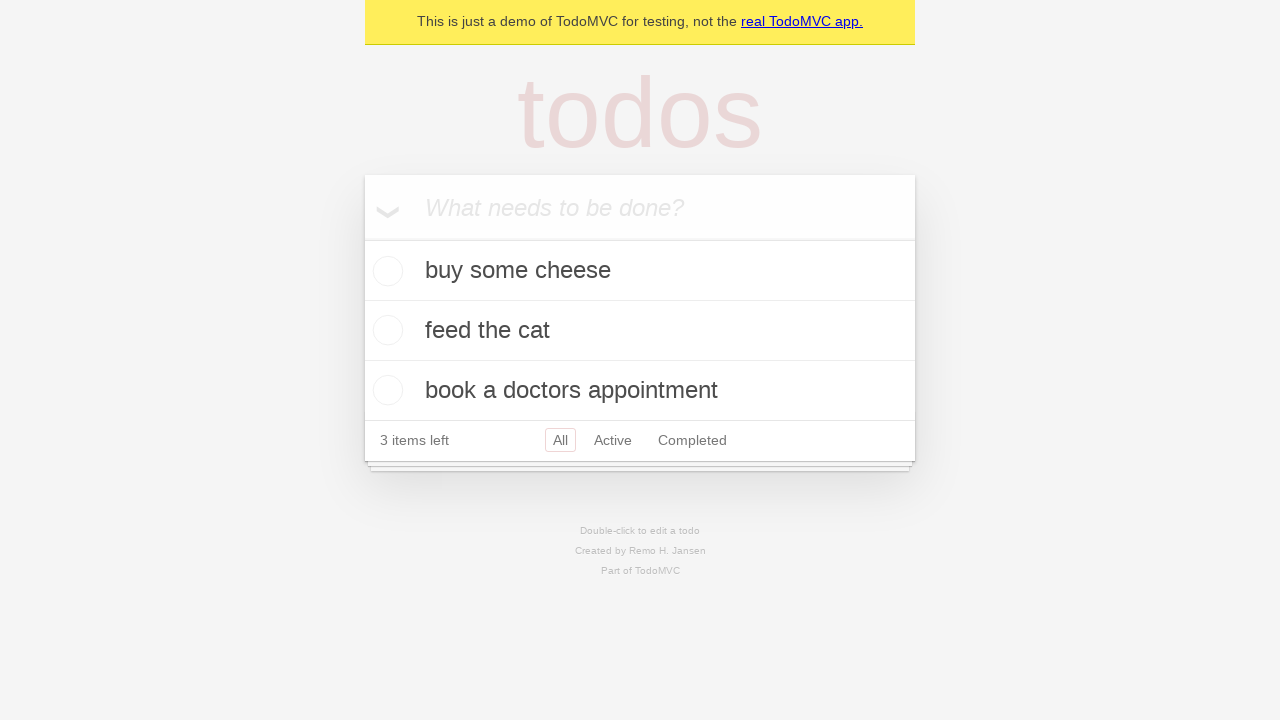

Double-clicked second todo item to enter edit mode at (640, 331) on [data-testid='todo-item'] >> nth=1
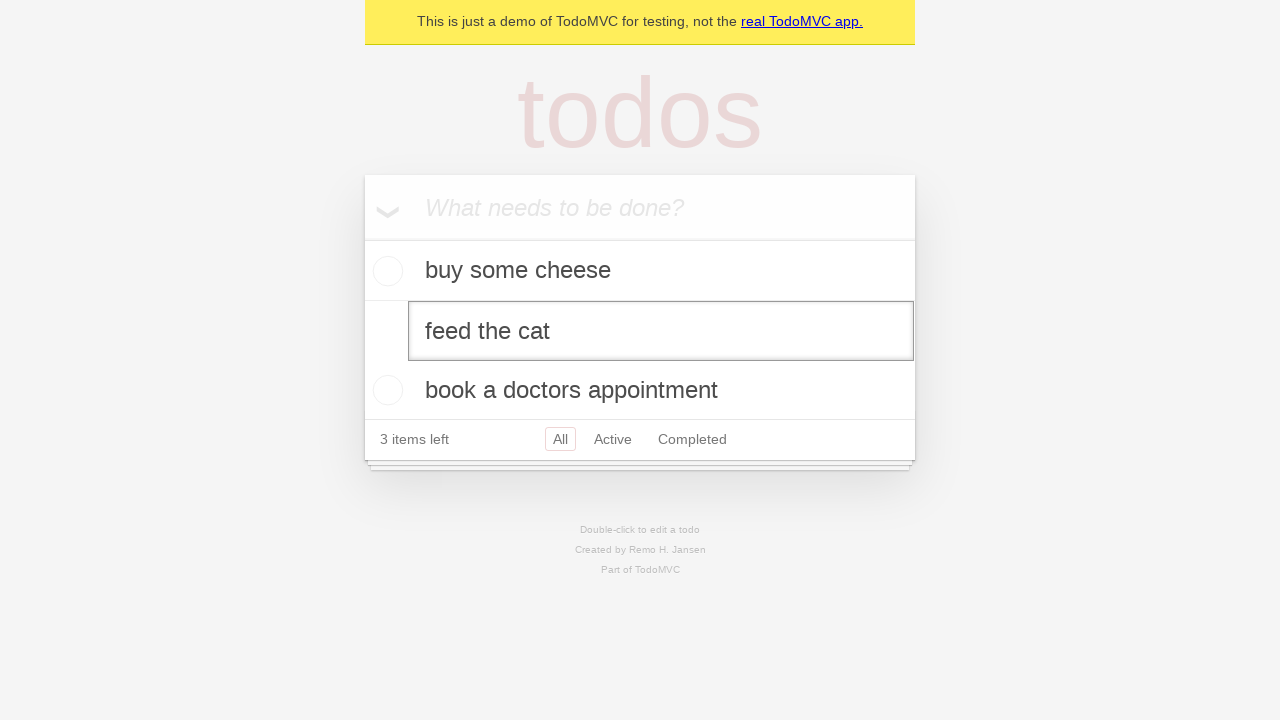

Filled edit field with new text 'buy some sausages' on [data-testid='todo-item'] >> nth=1 >> internal:role=textbox[name="Edit"i]
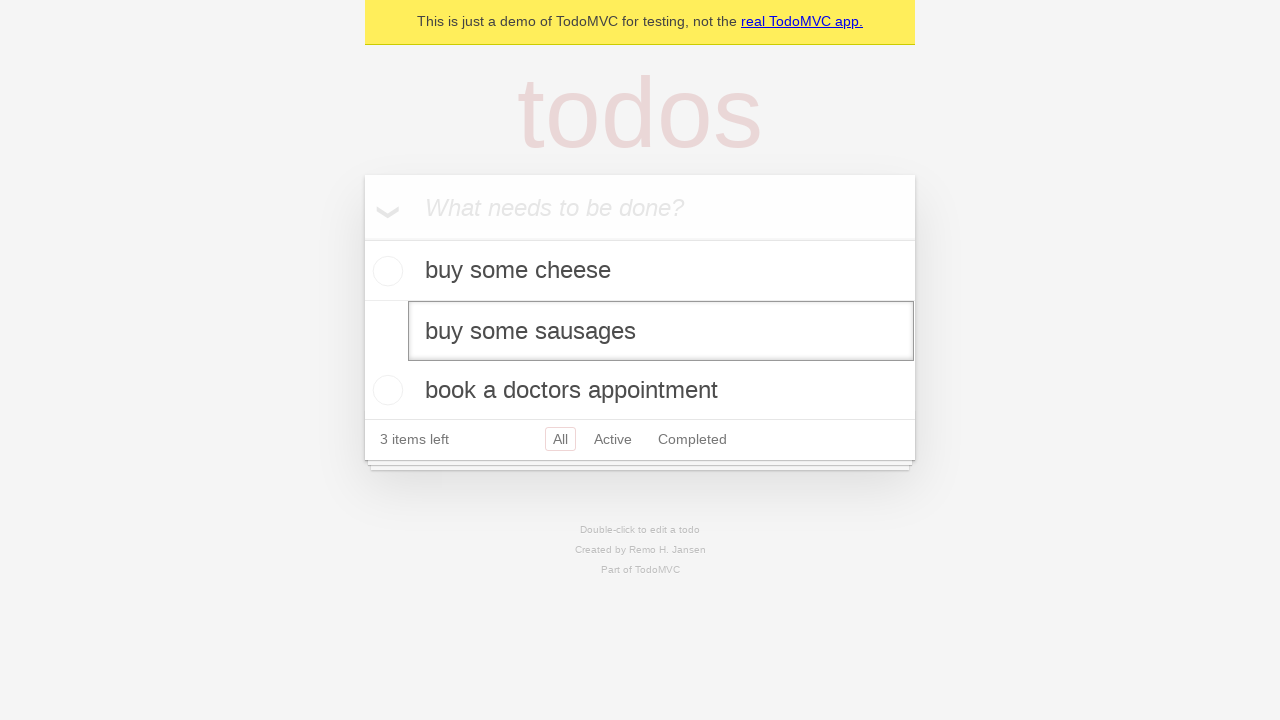

Pressed Enter to save the edited todo item on [data-testid='todo-item'] >> nth=1 >> internal:role=textbox[name="Edit"i]
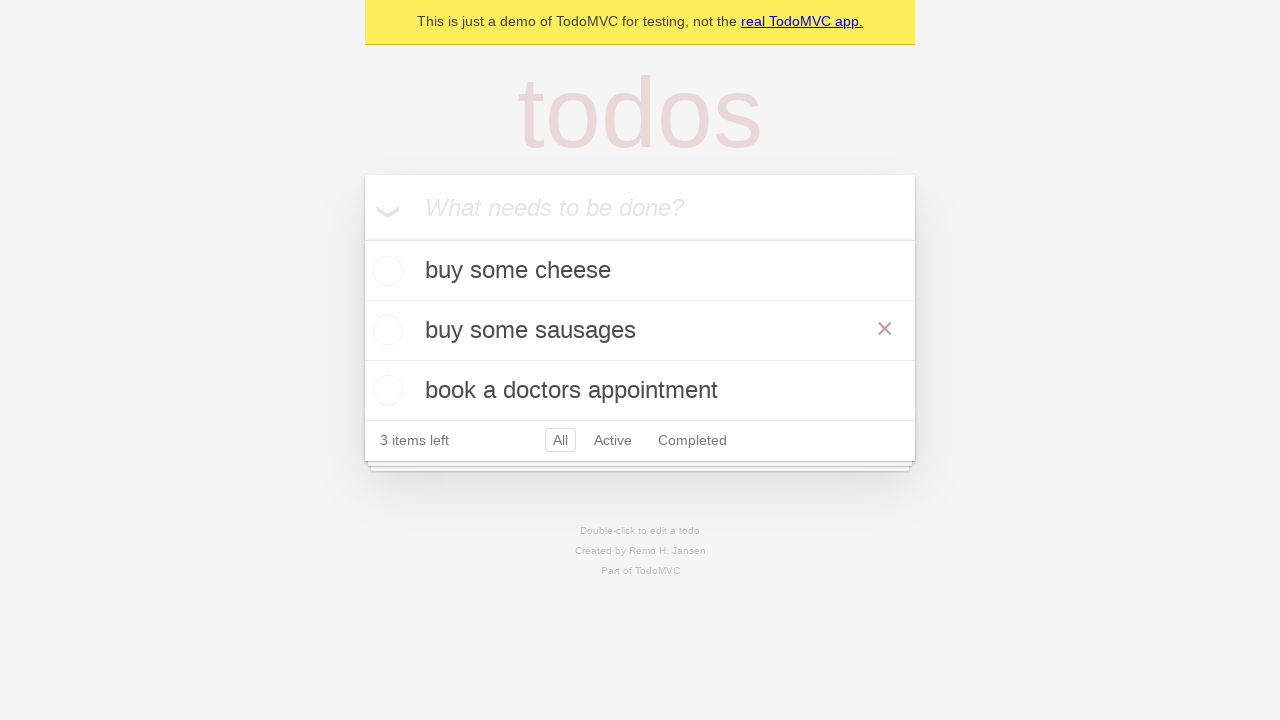

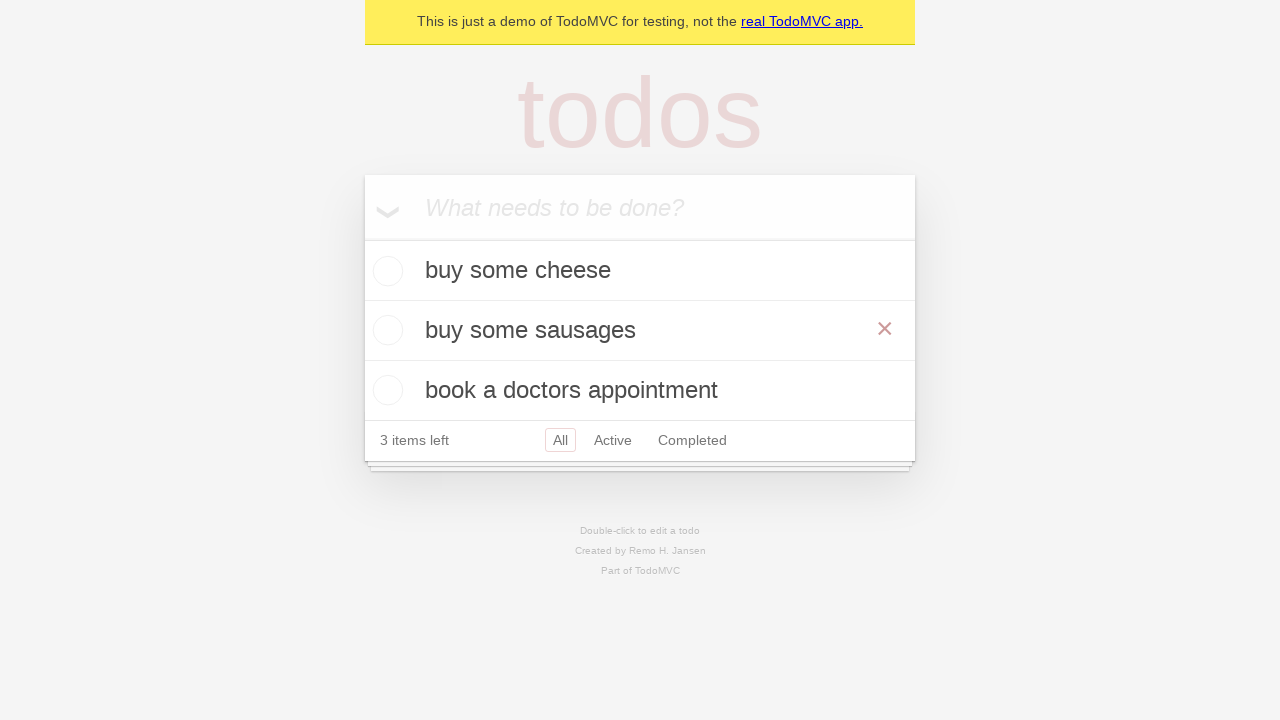